Tests filtering to display only active (incomplete) items and navigation using back button

Starting URL: https://demo.playwright.dev/todomvc

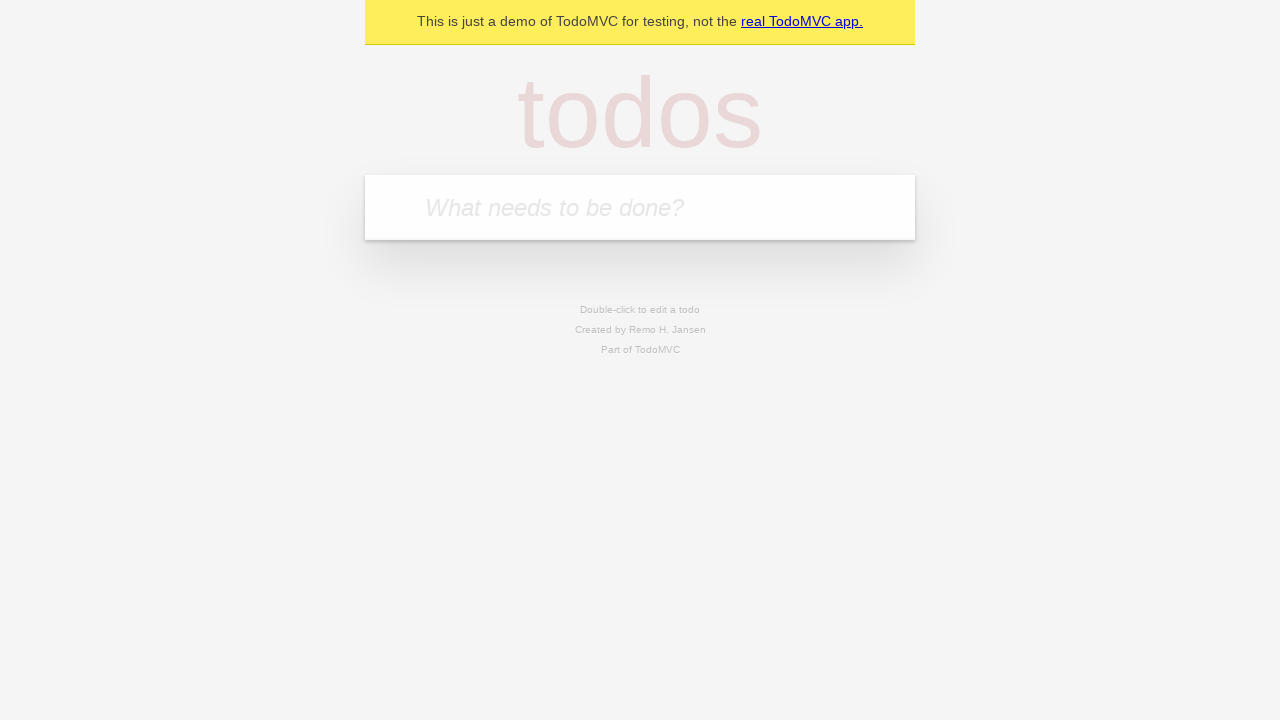

Filled todo input with 'buy some cheese' on internal:attr=[placeholder="What needs to be done?"i]
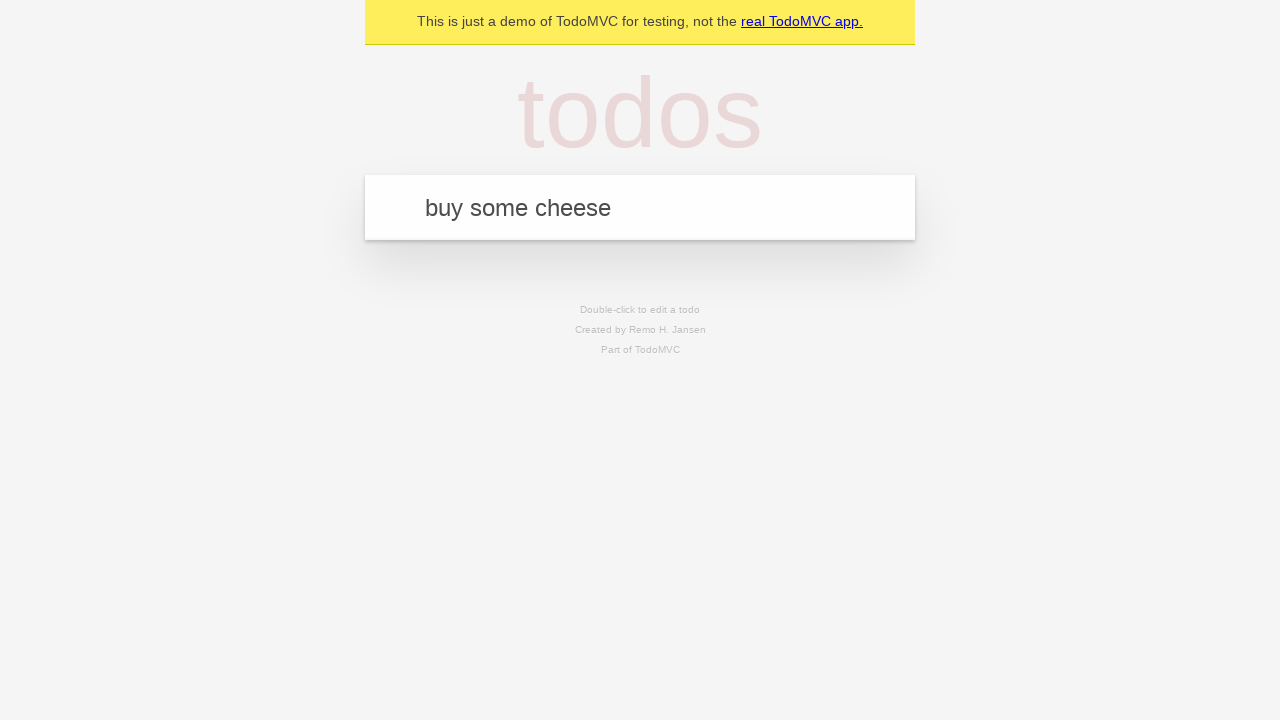

Pressed Enter to create first todo on internal:attr=[placeholder="What needs to be done?"i]
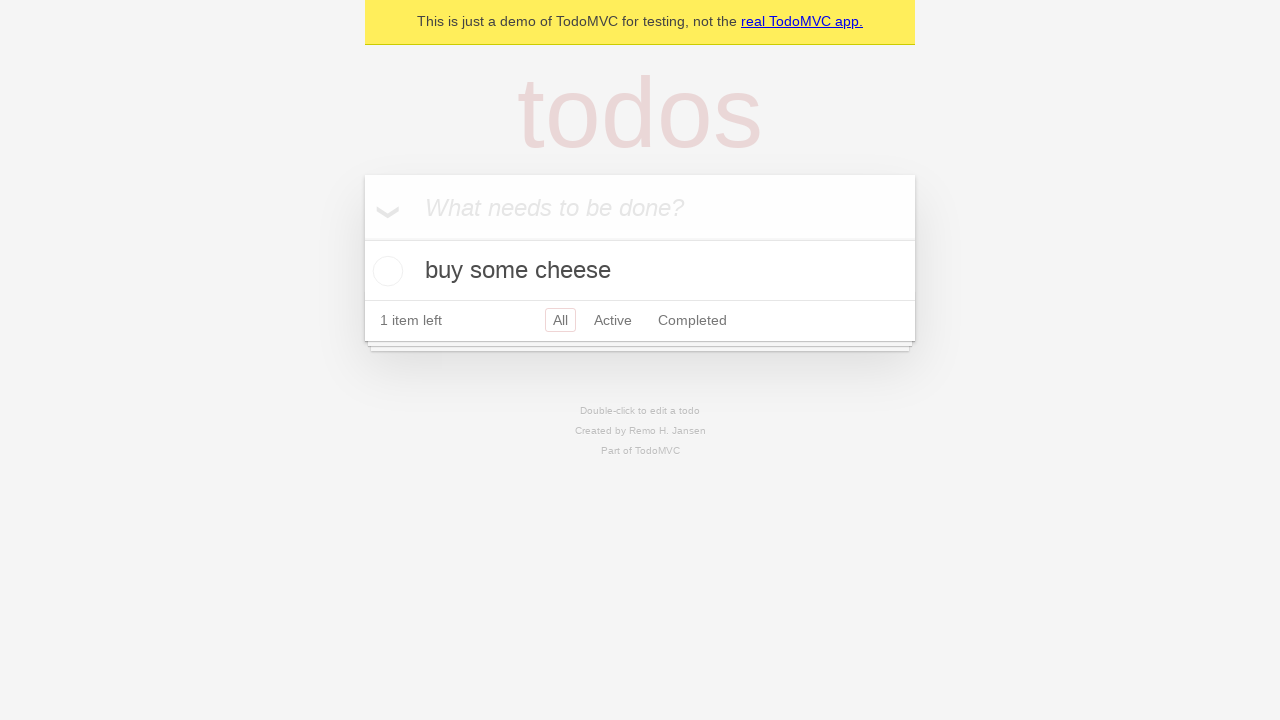

Filled todo input with 'feed the cat' on internal:attr=[placeholder="What needs to be done?"i]
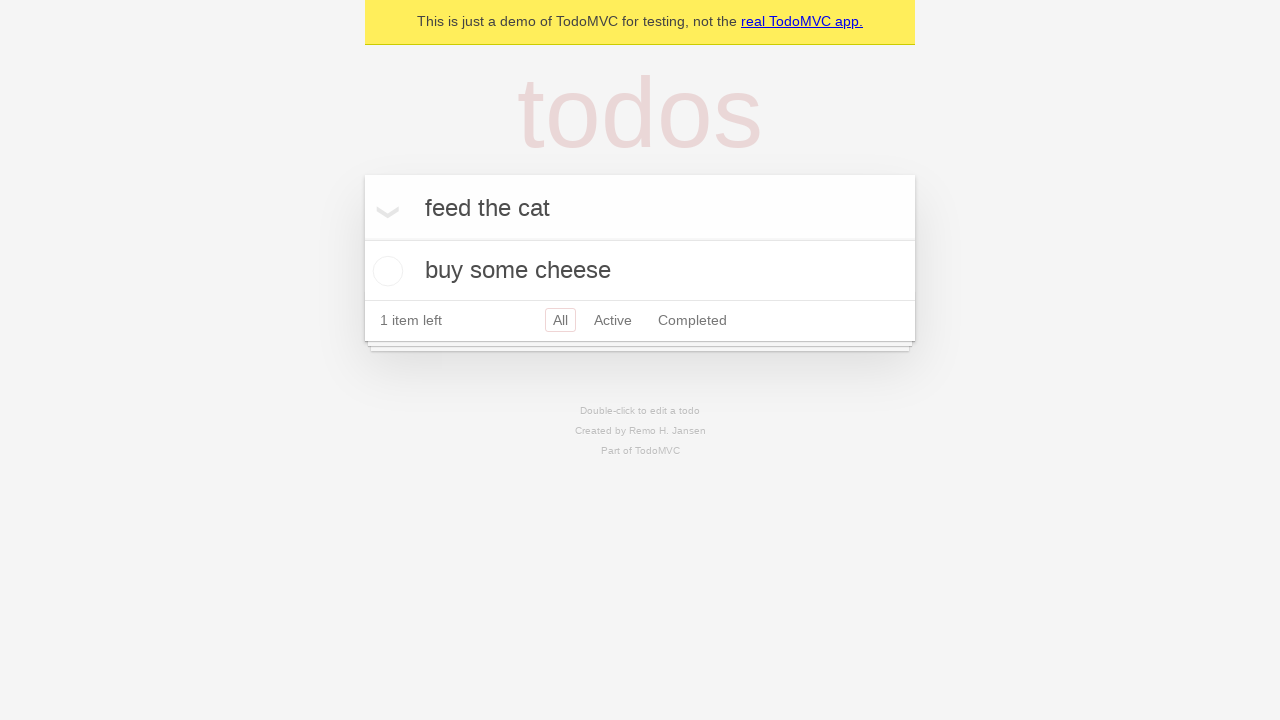

Pressed Enter to create second todo on internal:attr=[placeholder="What needs to be done?"i]
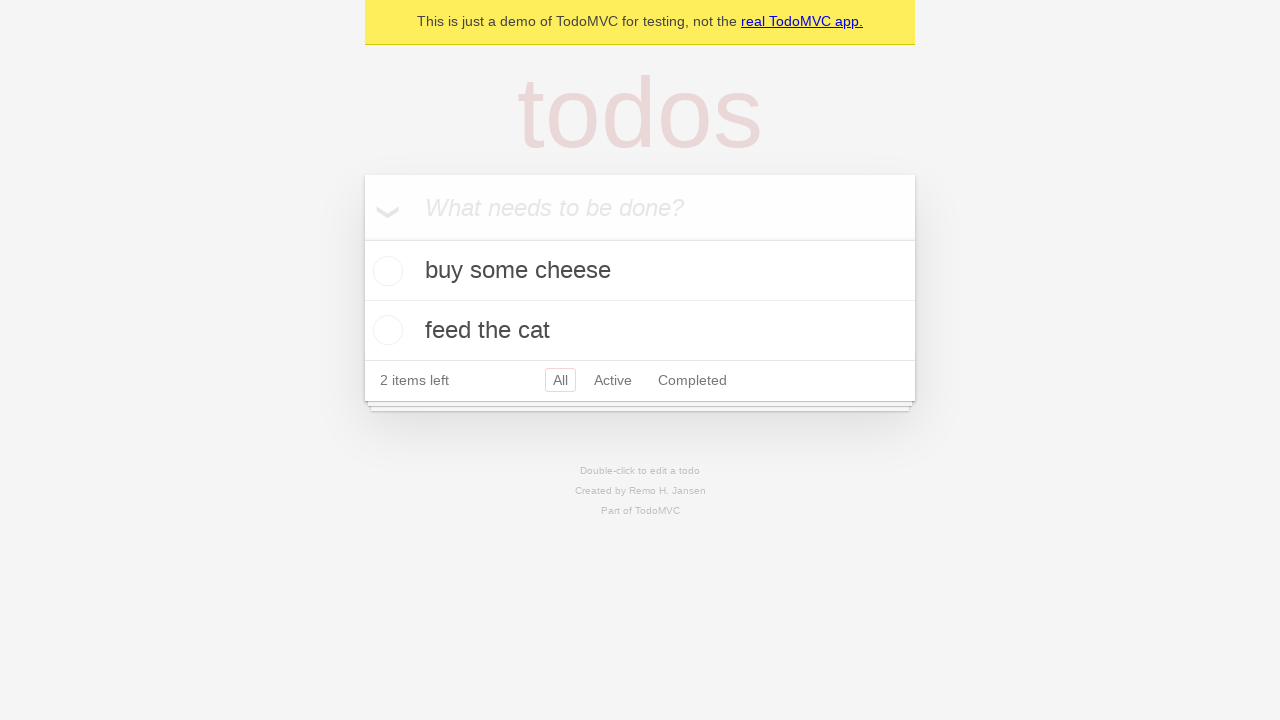

Filled todo input with 'book a doctors appointment' on internal:attr=[placeholder="What needs to be done?"i]
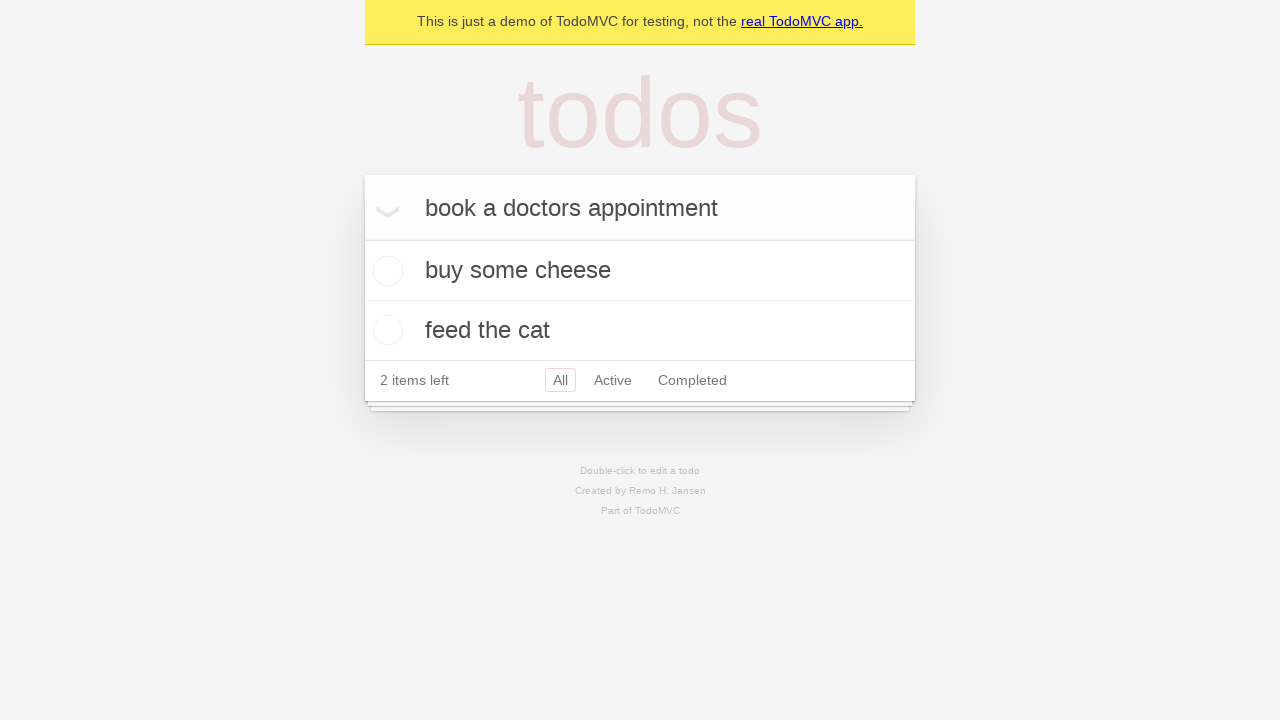

Pressed Enter to create third todo on internal:attr=[placeholder="What needs to be done?"i]
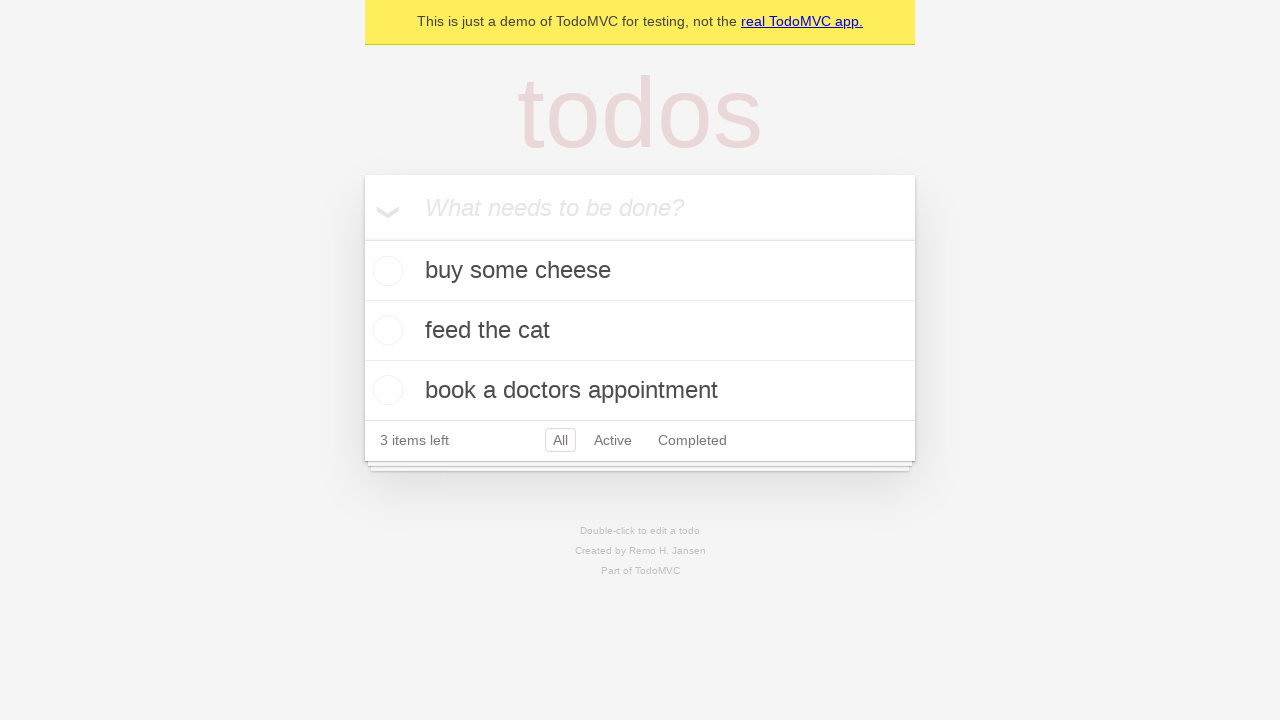

Checked second todo item to mark as complete at (385, 330) on internal:testid=[data-testid="todo-item"s] >> nth=1 >> internal:role=checkbox
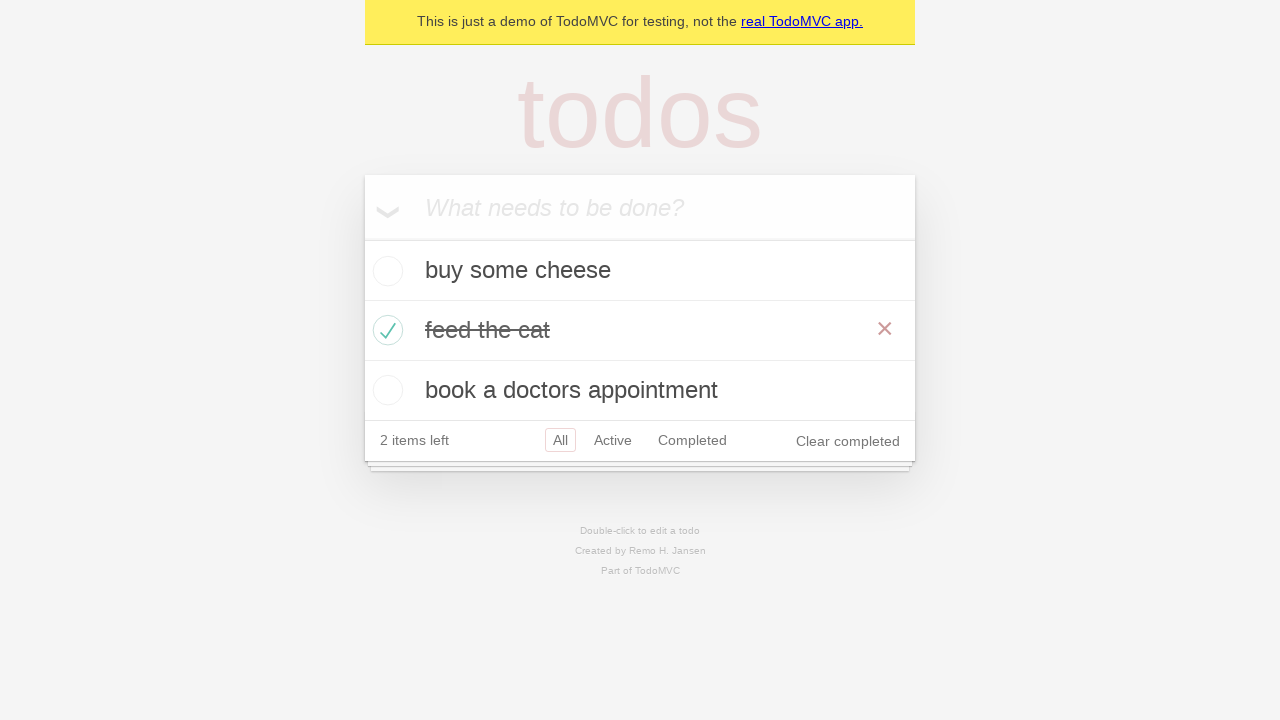

Clicked Active filter to display only incomplete items at (613, 440) on internal:role=link[name="Active"i]
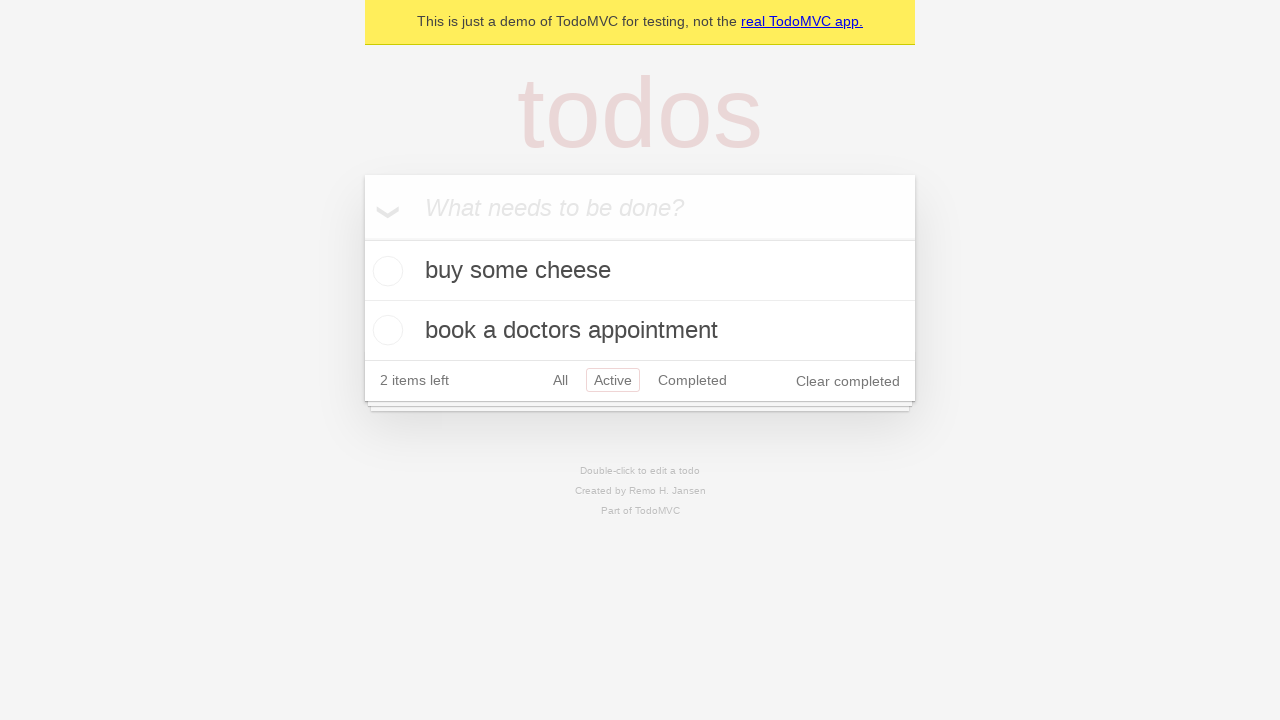

Waited for filtered todo list to load showing only active items
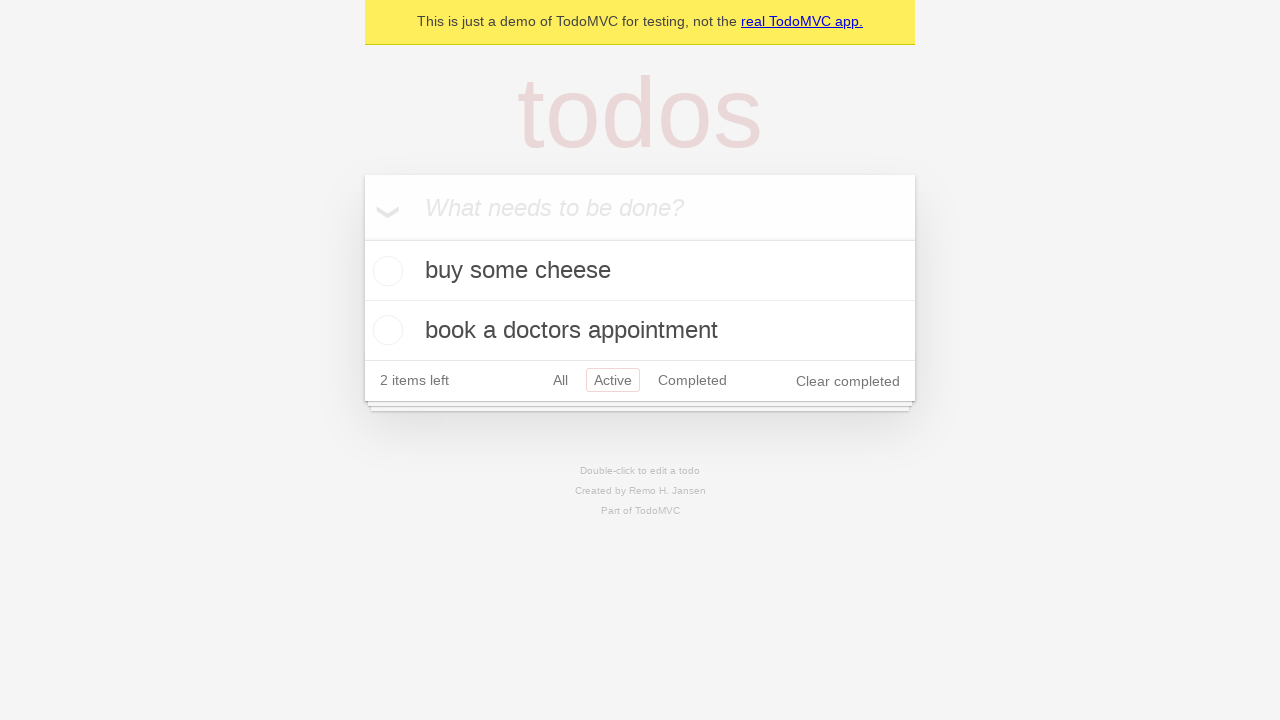

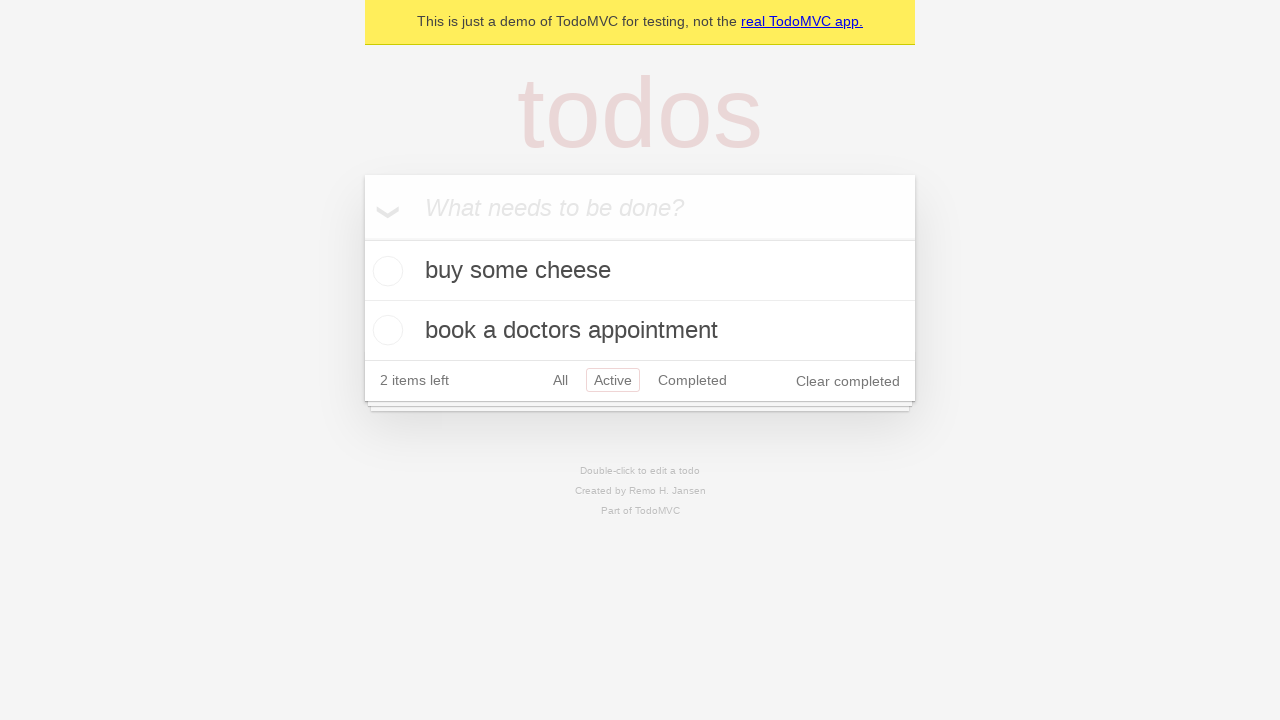